Tests drag and drop functionality on jQueryUI demo page by switching to an iframe, dragging an element to a drop target, and verifying the drop was successful.

Starting URL: https://jqueryui.com/droppable/

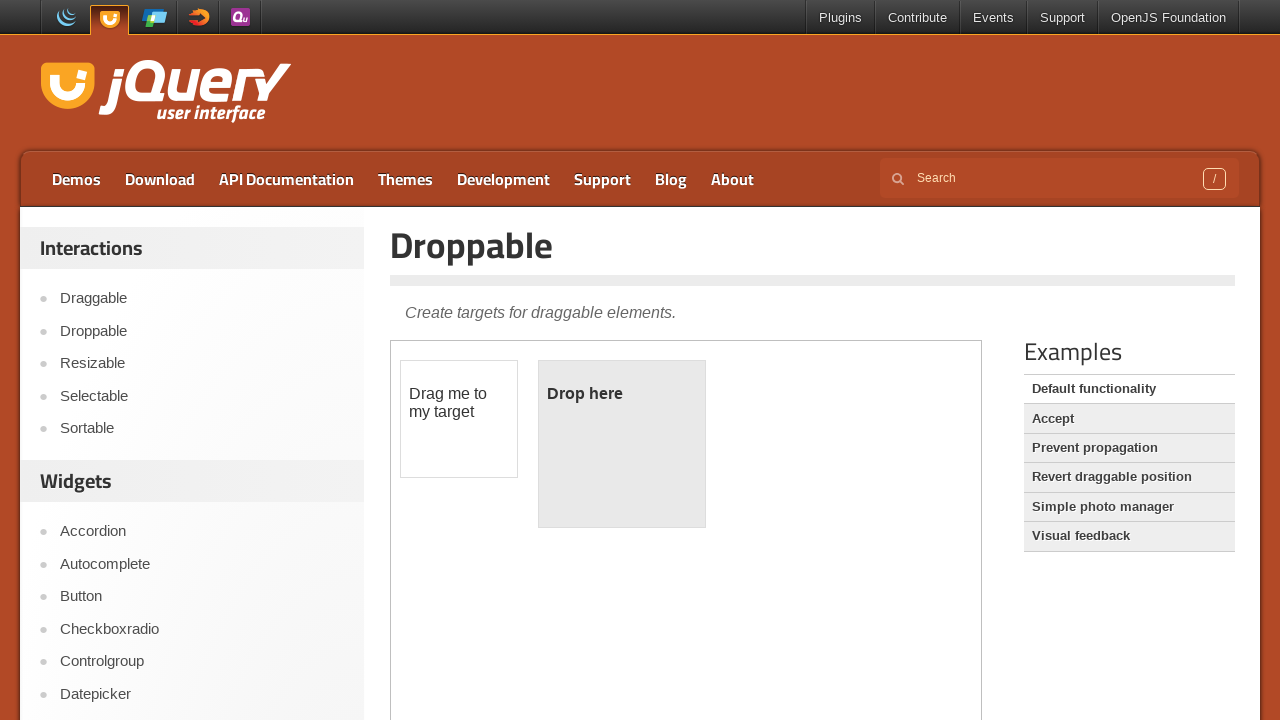

Navigated to jQueryUI droppable demo page
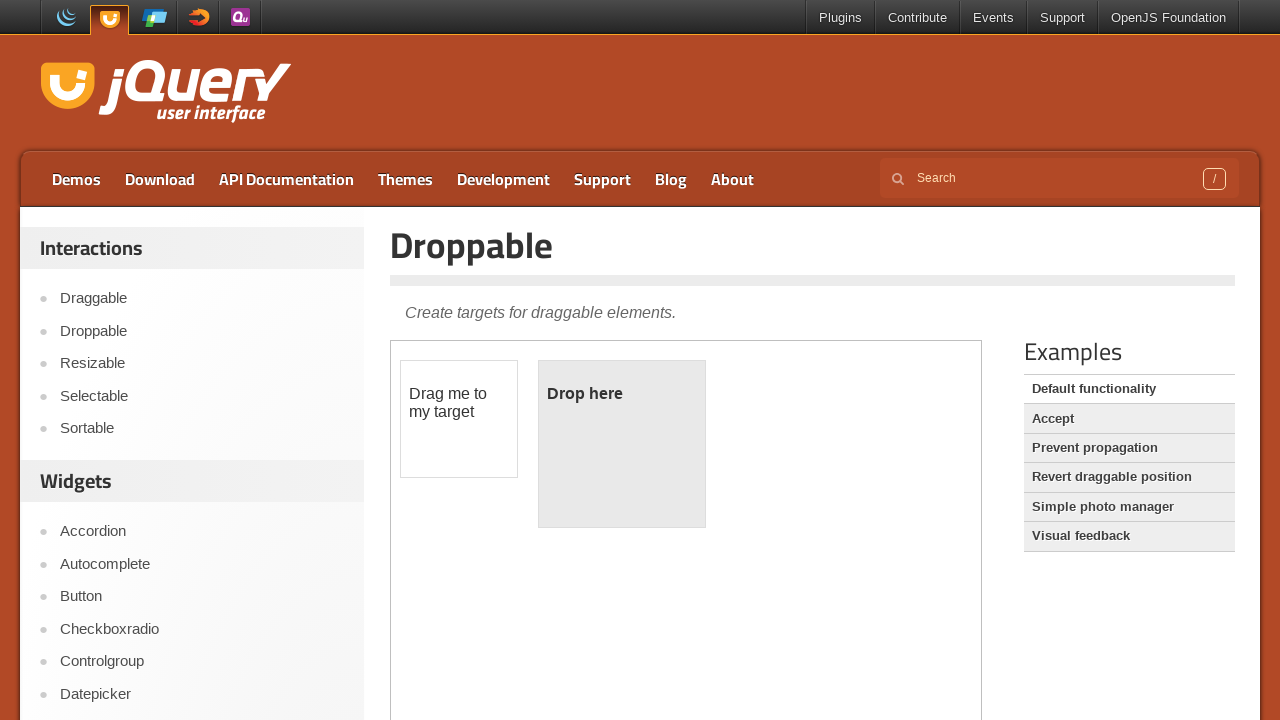

Located the demo iframe containing drag and drop elements
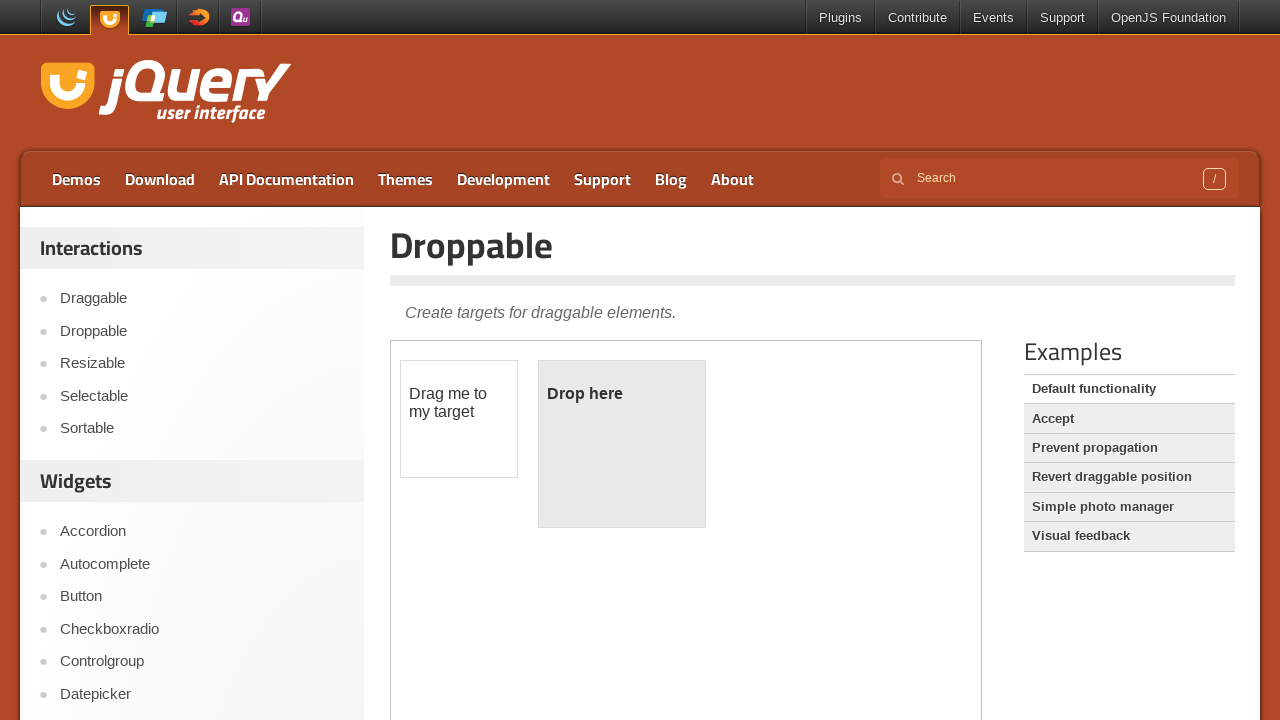

Located the draggable element within the iframe
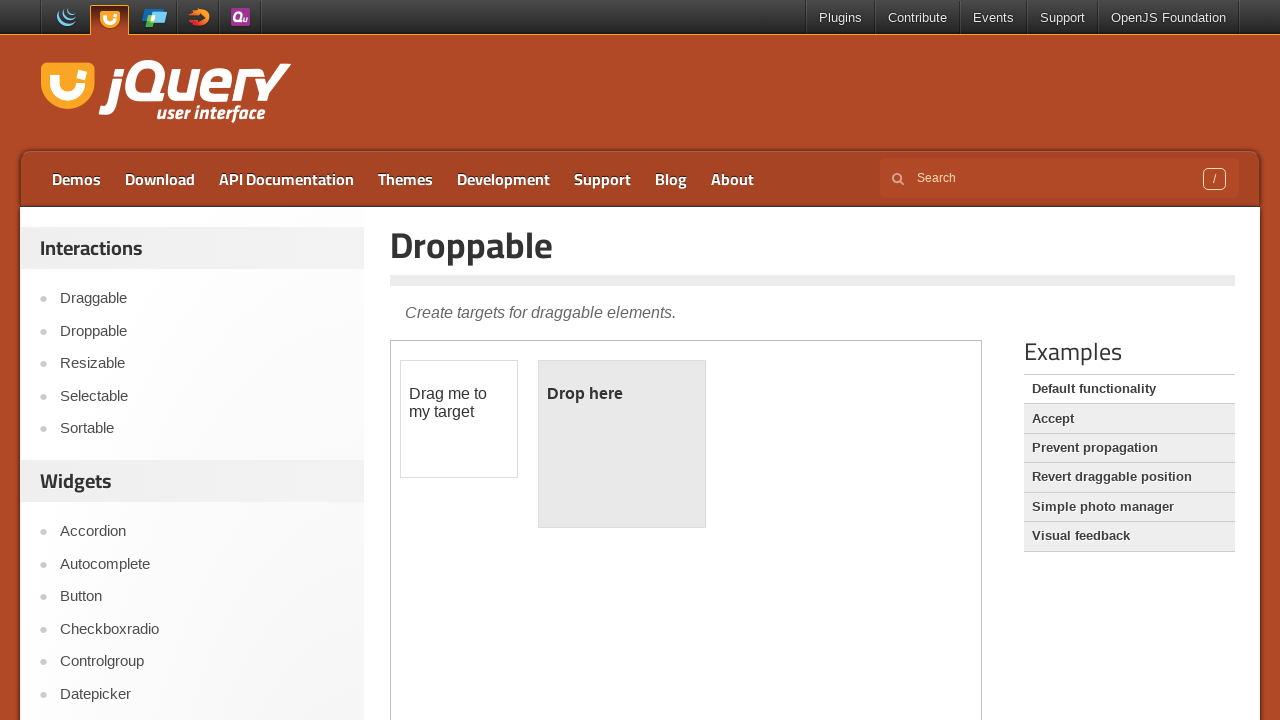

Located the droppable element within the iframe
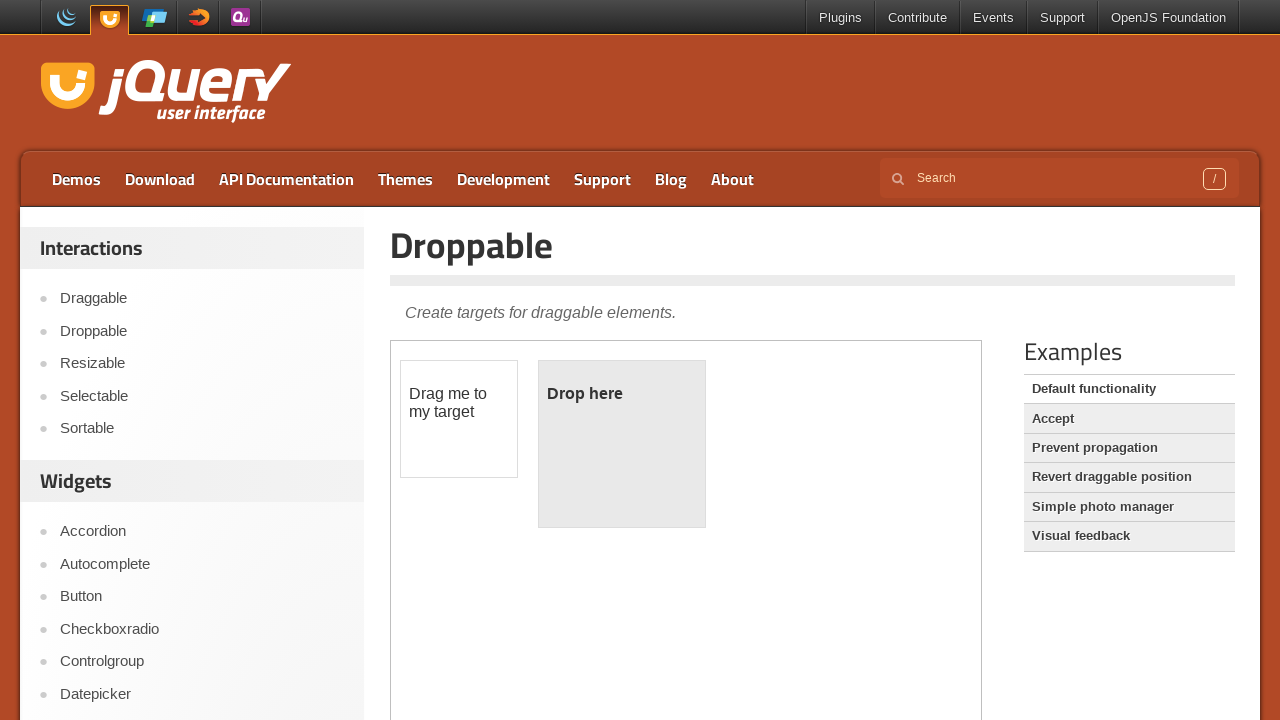

Dragged the draggable element to the droppable element at (622, 444)
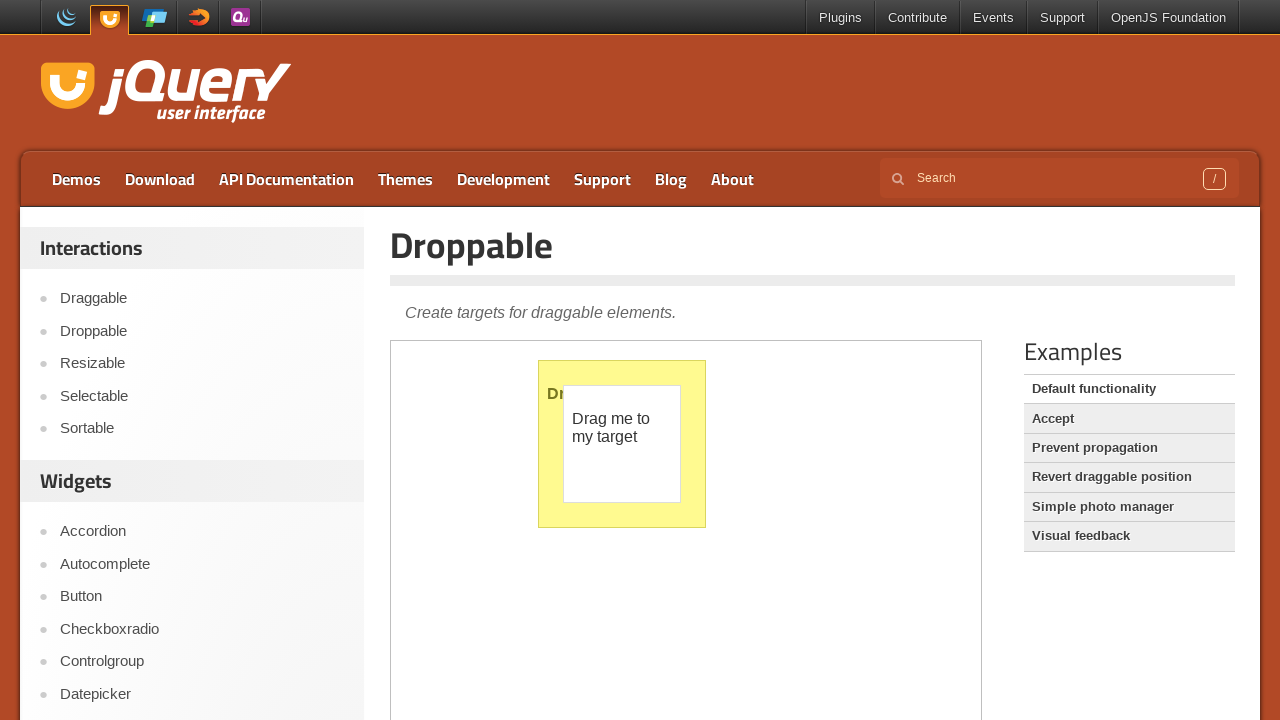

Verified that the drop was successful - 'Dropped!' text appeared in the droppable element
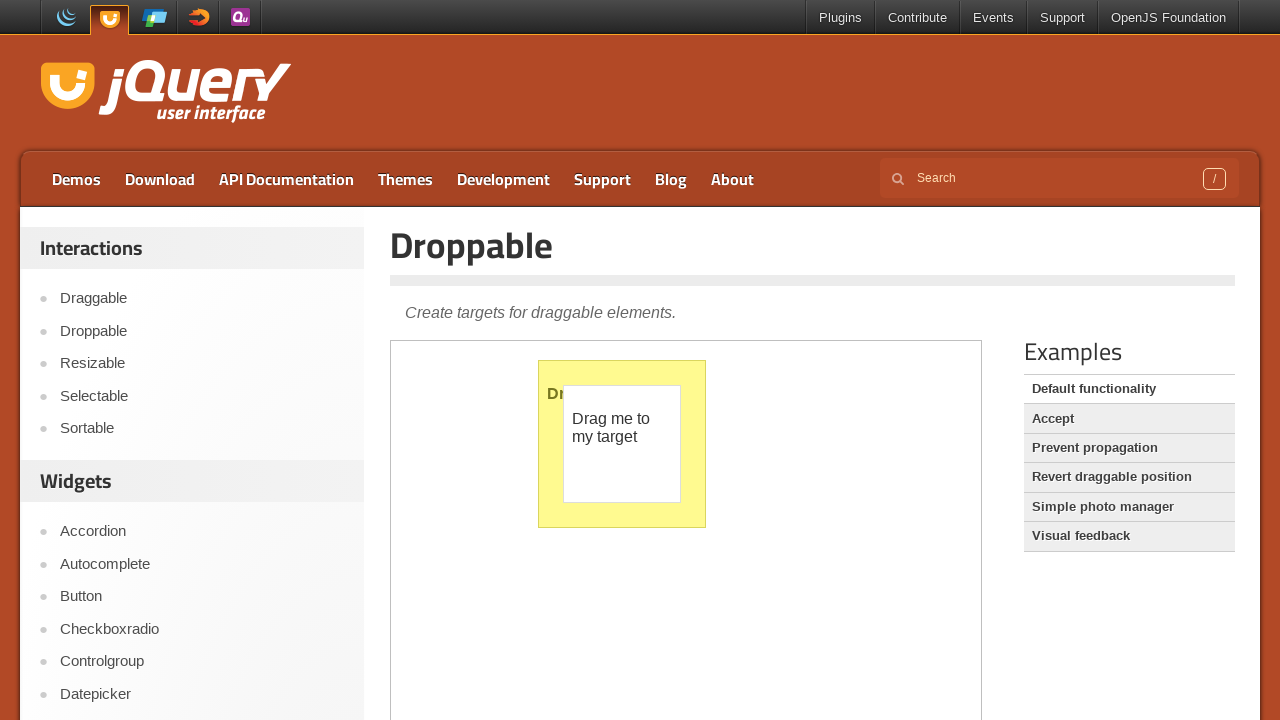

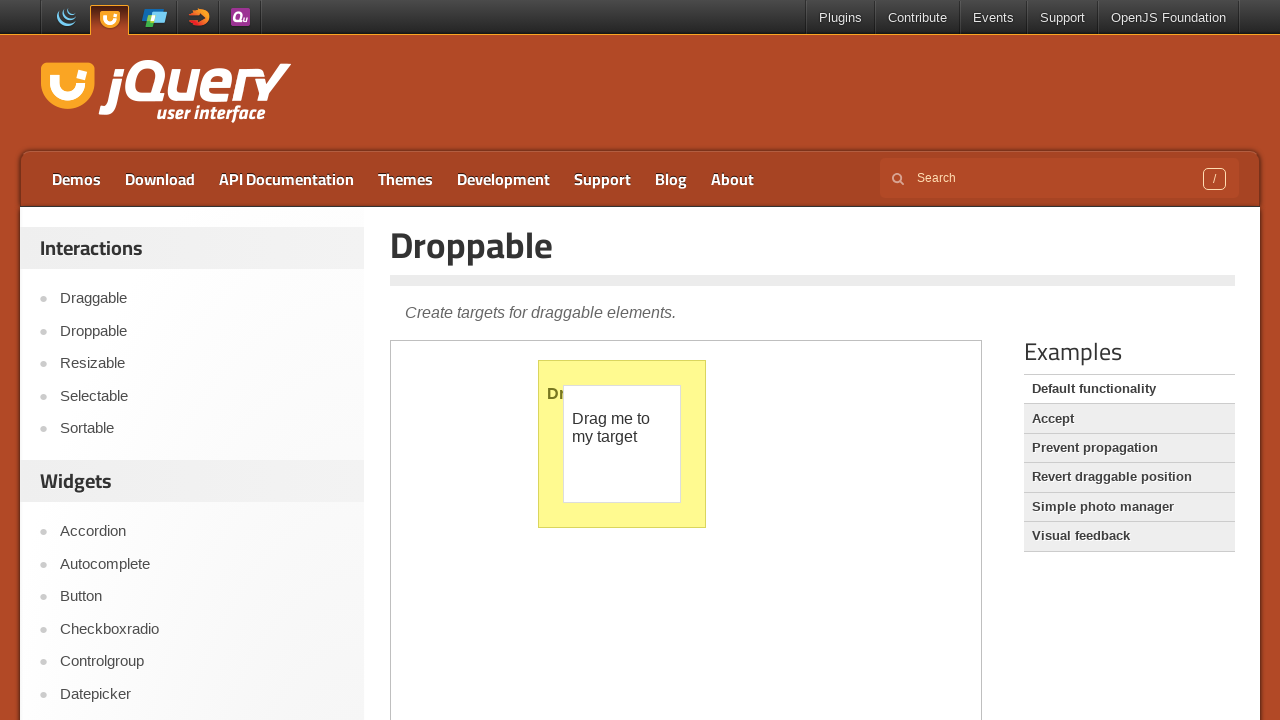